Tests hover functionality by moving the mouse over an avatar image, then clicking on a user profile link that appears, and verifies the resulting page shows "Not Found"

Starting URL: http://the-internet.herokuapp.com/hovers

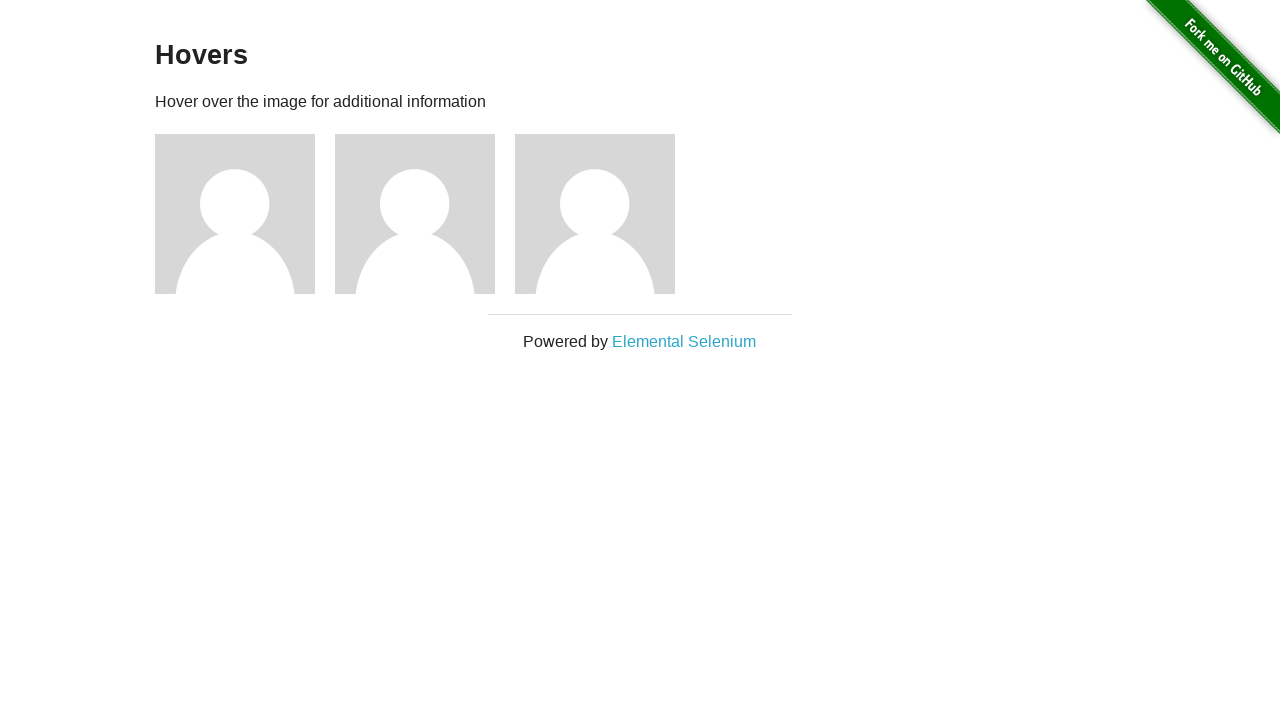

Located the first avatar image
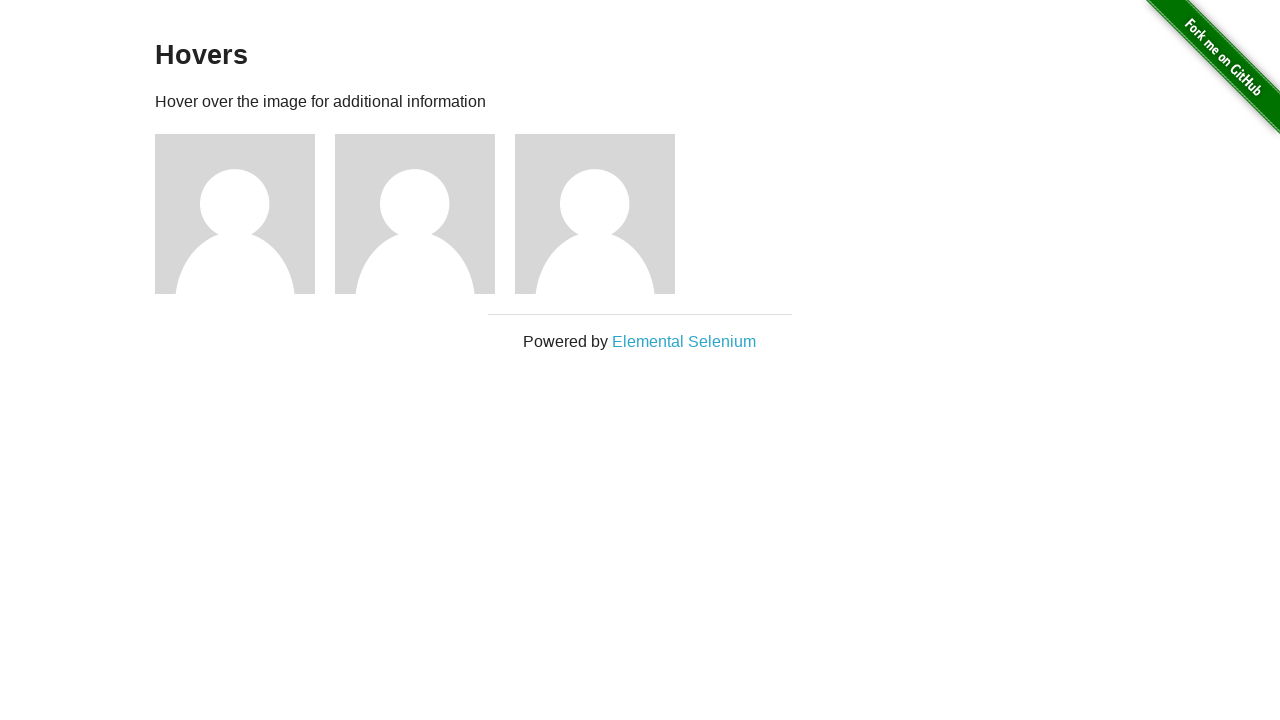

Hovered over the avatar image to reveal hidden link at (235, 214) on img[src='/img/avatar-blank.jpg'] >> nth=0
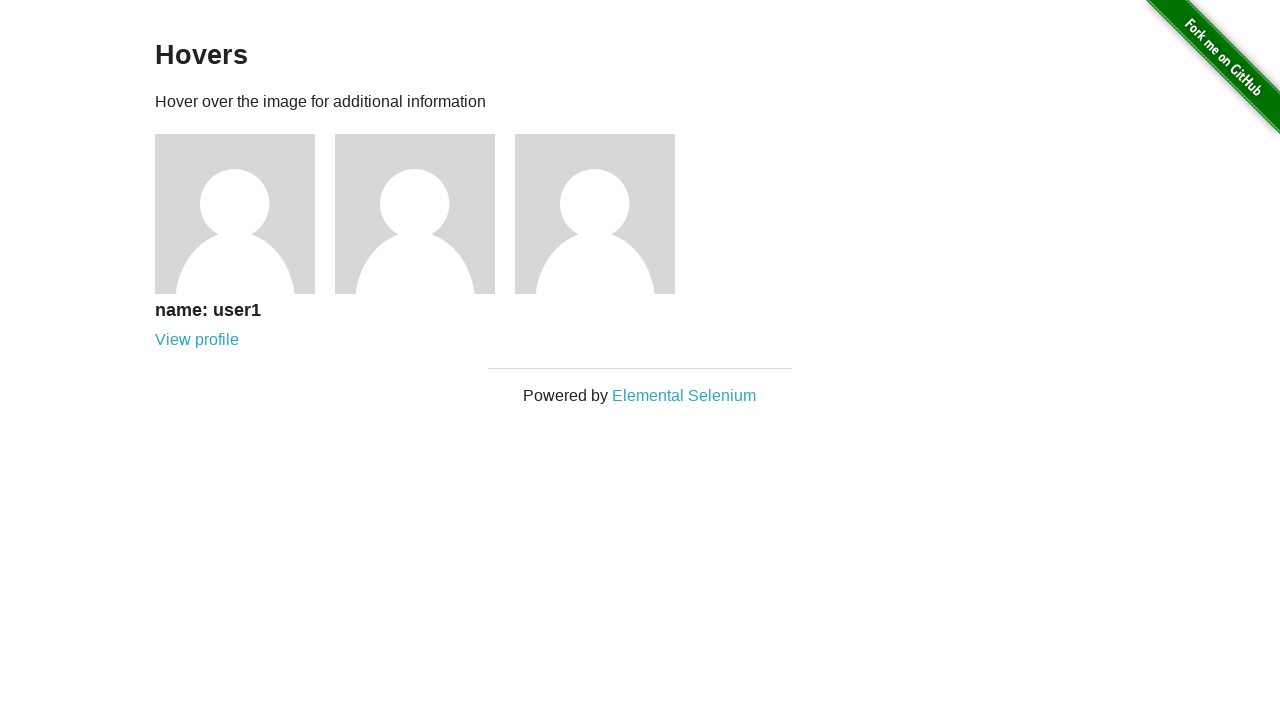

Clicked on the user profile link that appeared at (197, 340) on a[href='/users/1']
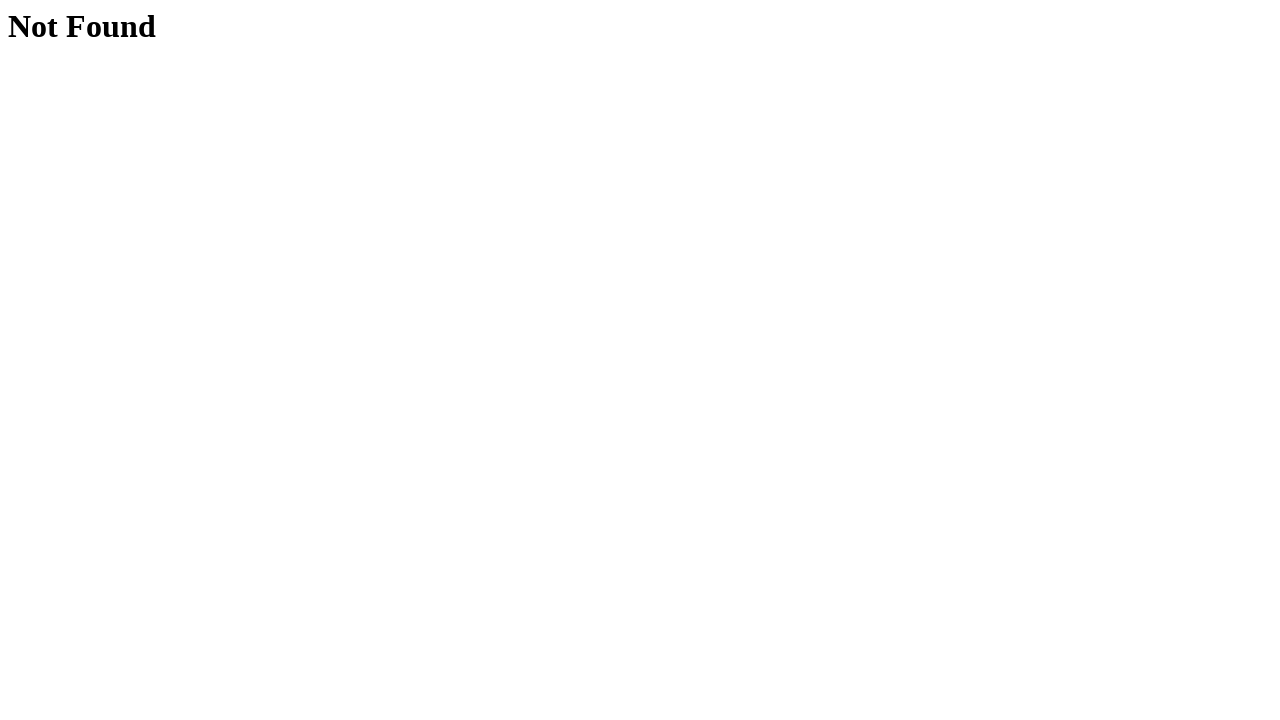

Waited for page heading to load after navigation
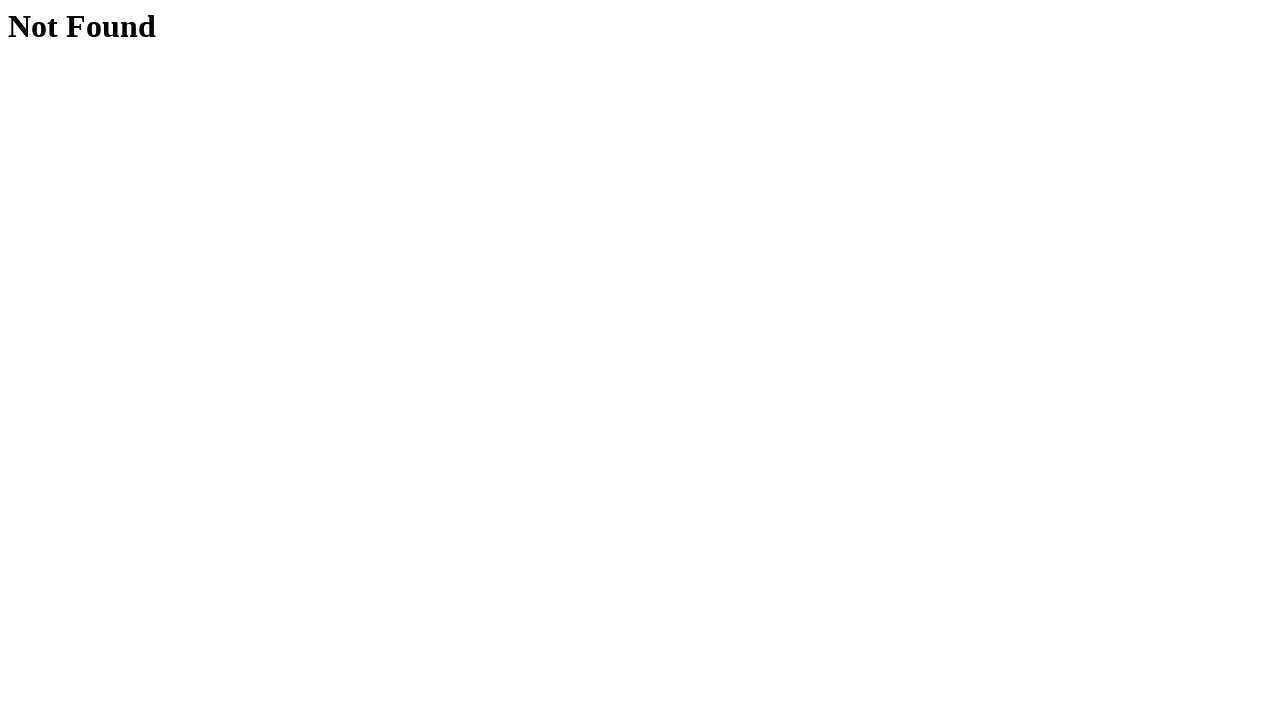

Retrieved page heading text: 'Not Found'
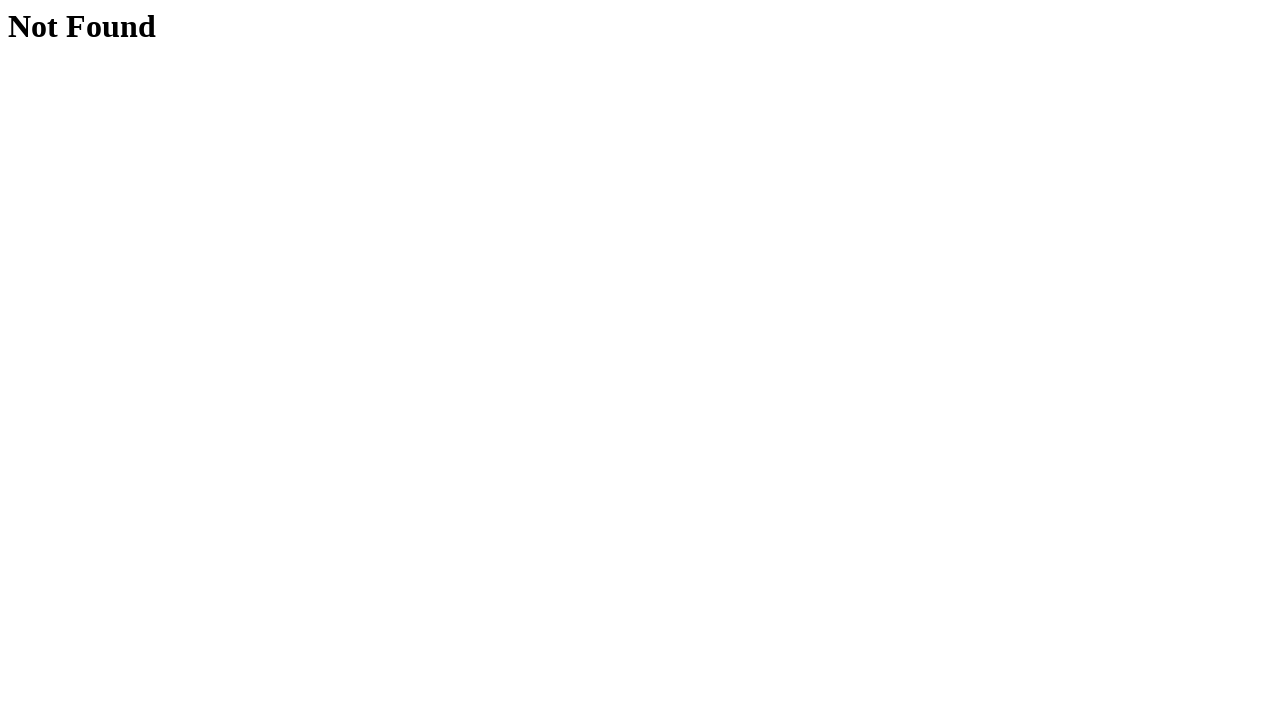

Verified that page heading is 'Not Found'
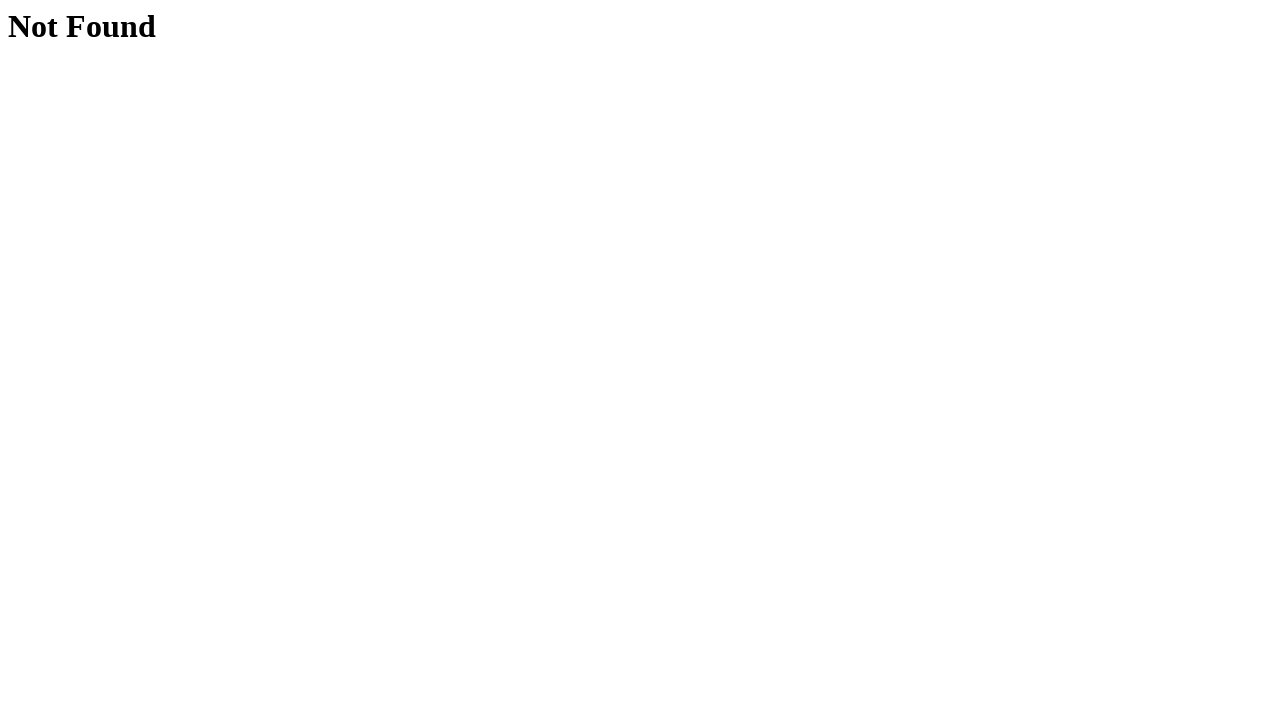

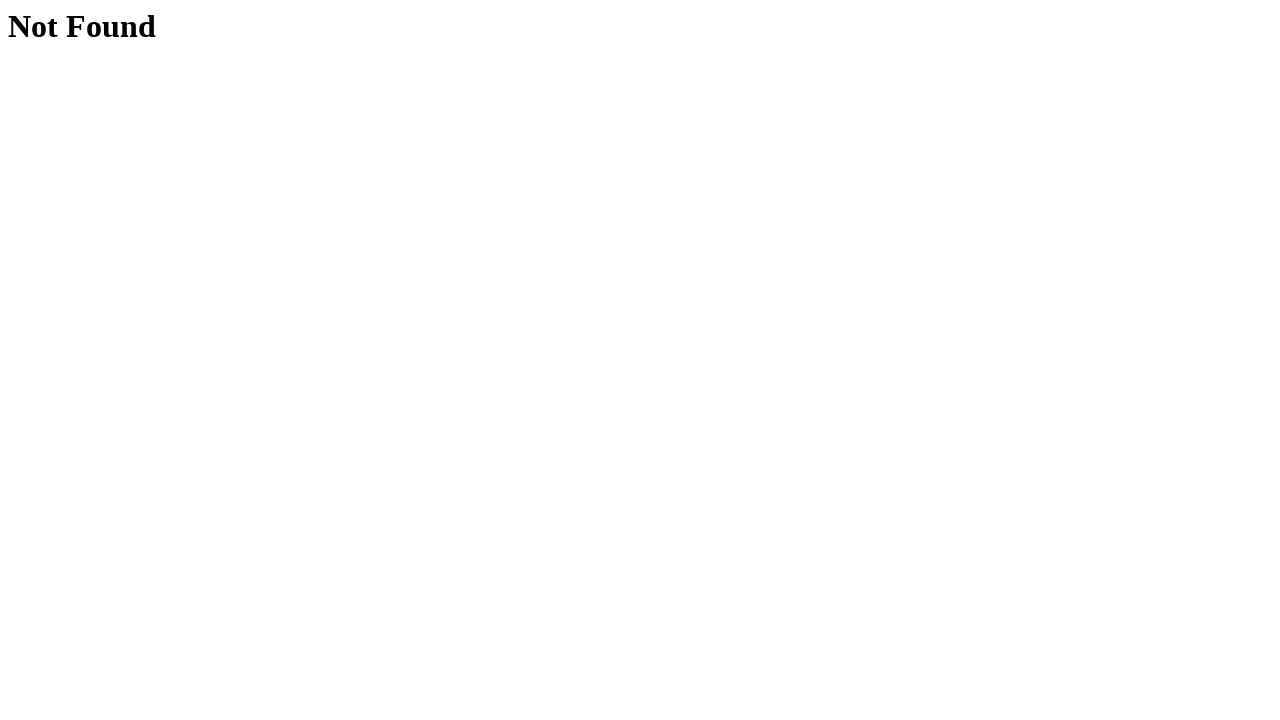